Tests a JavaScript confirmation dialog by clicking the confirm button and accepting the dialog, then verifying the confirmation text shows OK was clicked

Starting URL: https://testpages.herokuapp.com/styled/alerts/alert-test.html

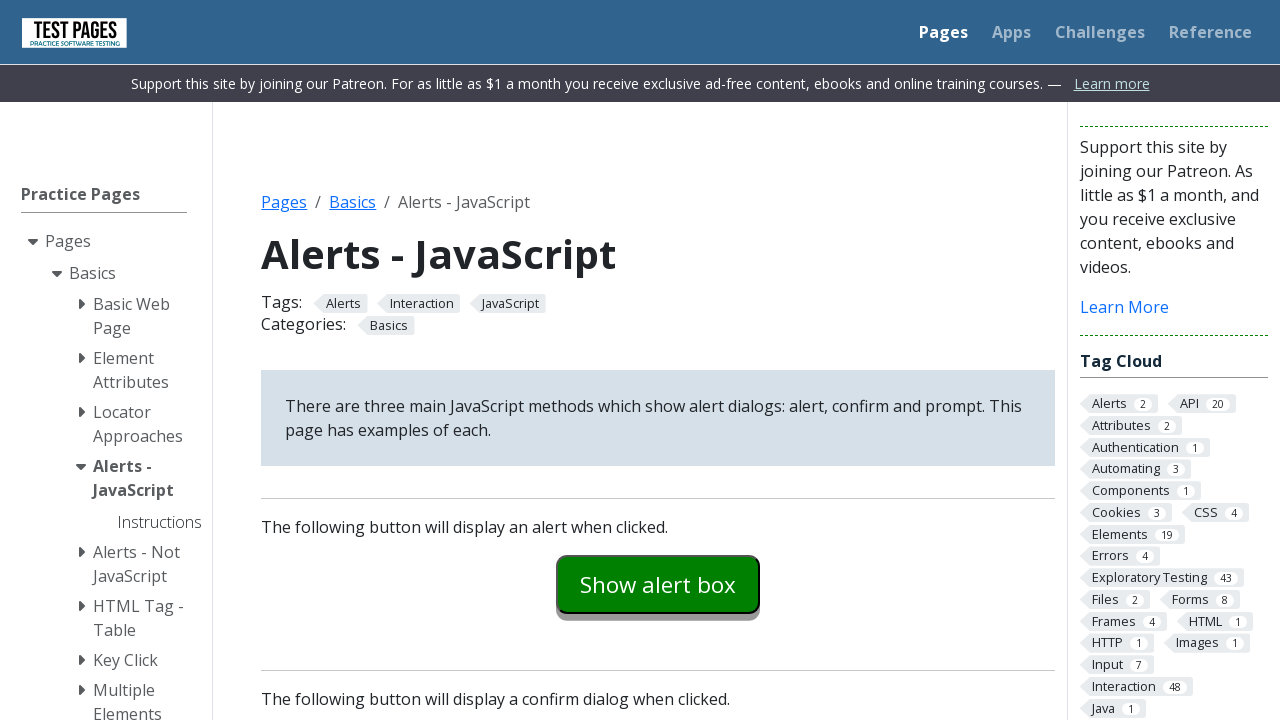

Set up dialog handler to accept confirmation dialogs
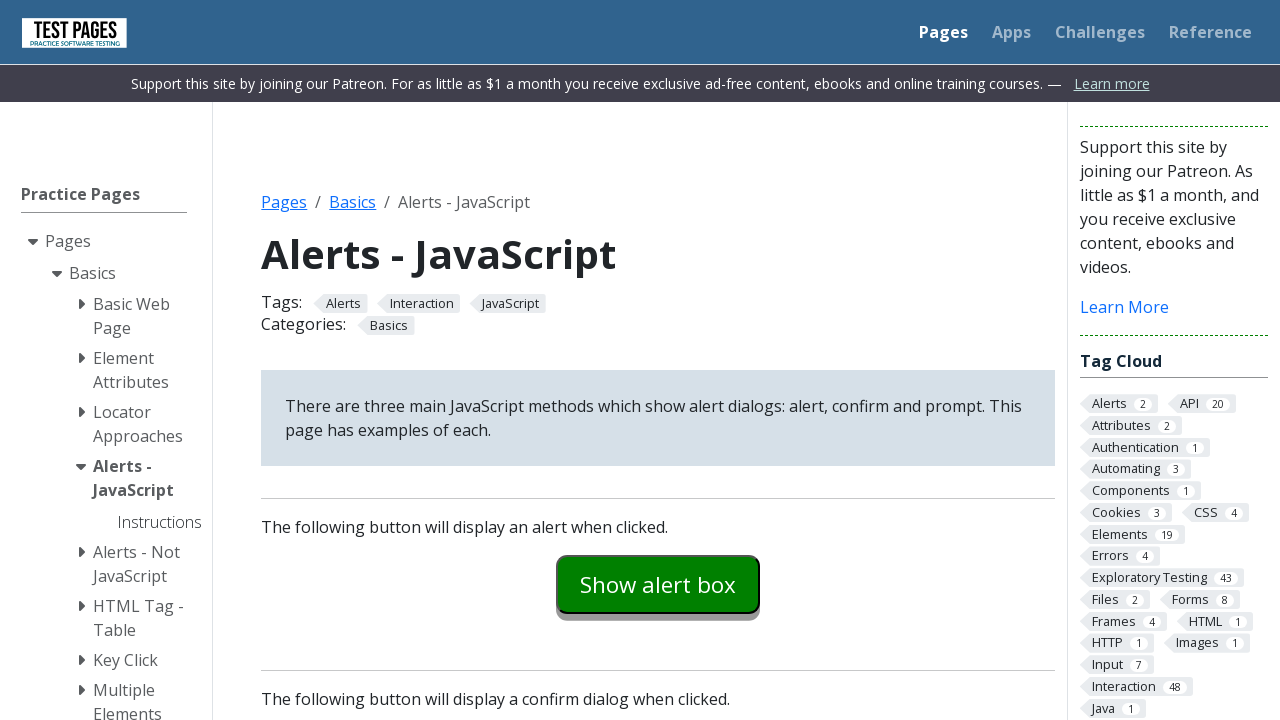

Clicked confirm example button to trigger confirmation dialog at (658, 360) on #confirmexample
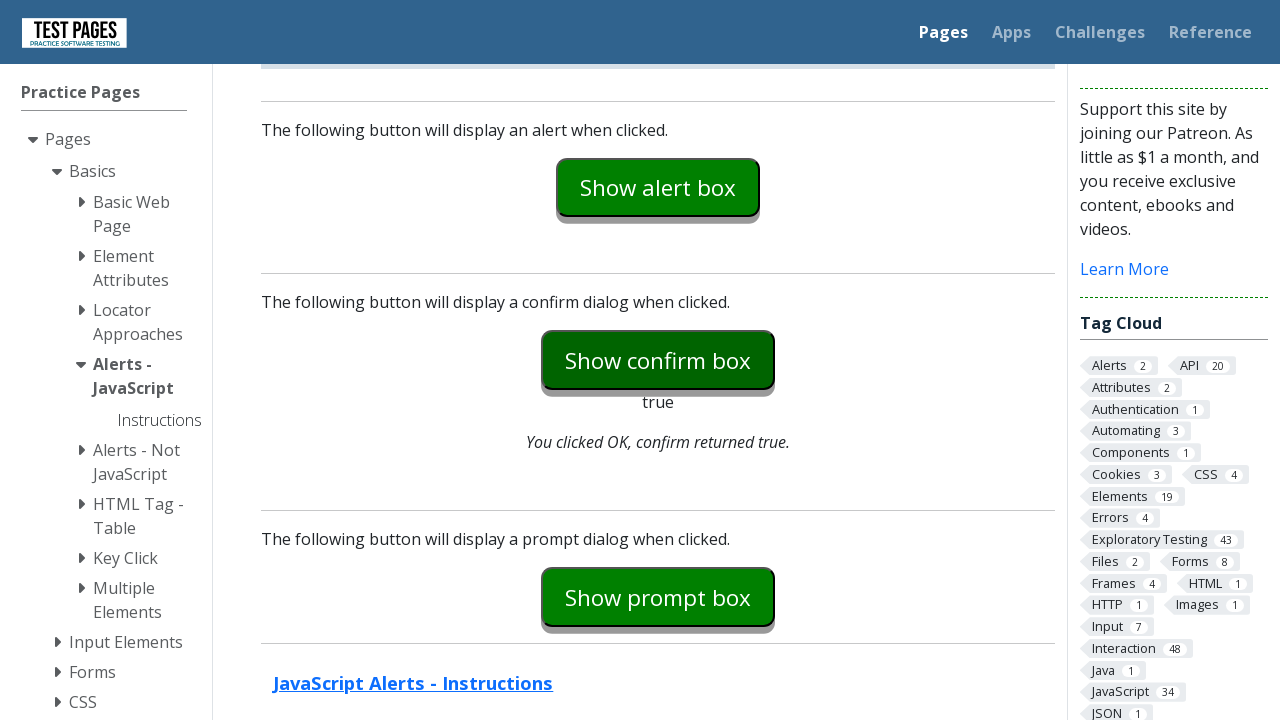

Confirmation explanation text appeared after accepting dialog
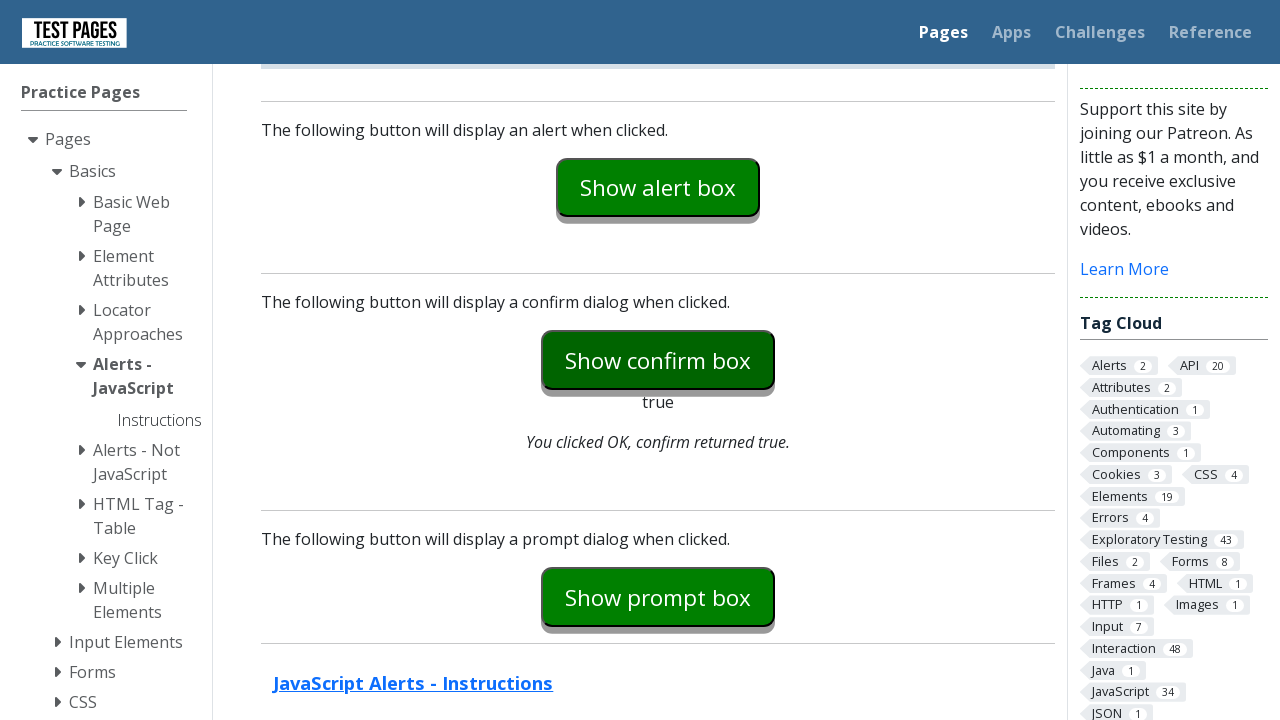

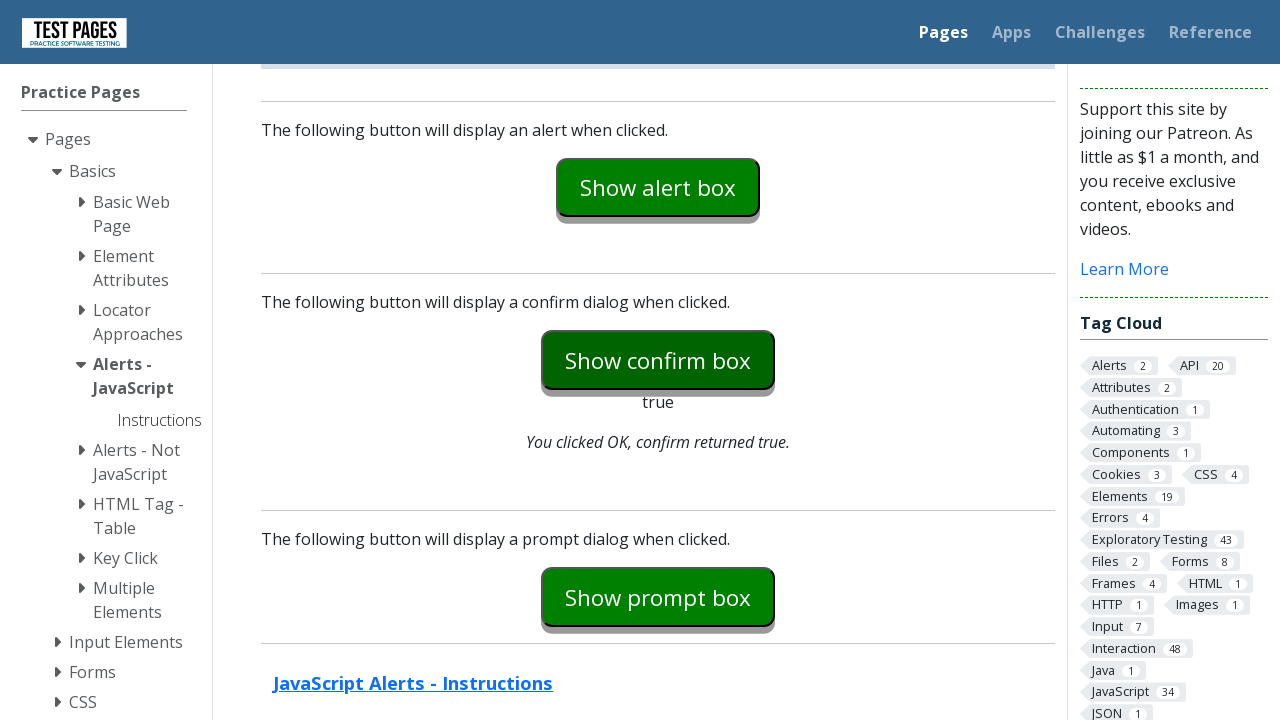